Searches for a course timetable by grade, term, and subject name, then extracts seat availability information for a specific course code

Starting URL: https://hakstd.jnu.ac.kr/web/Suup/TimeTable/Suup053C.aspx

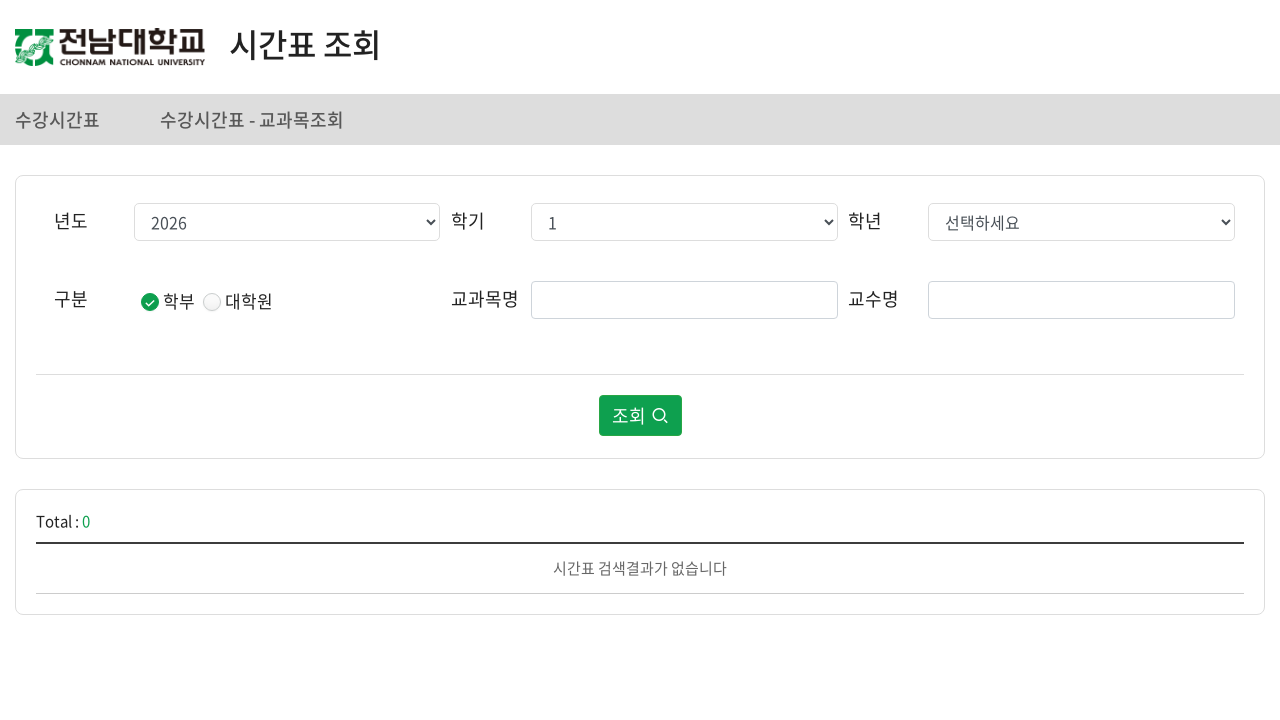

Selected grade level: 3rd year on #ContentPlaceHolder_ContentPlaceHolderSub_ddlGrade
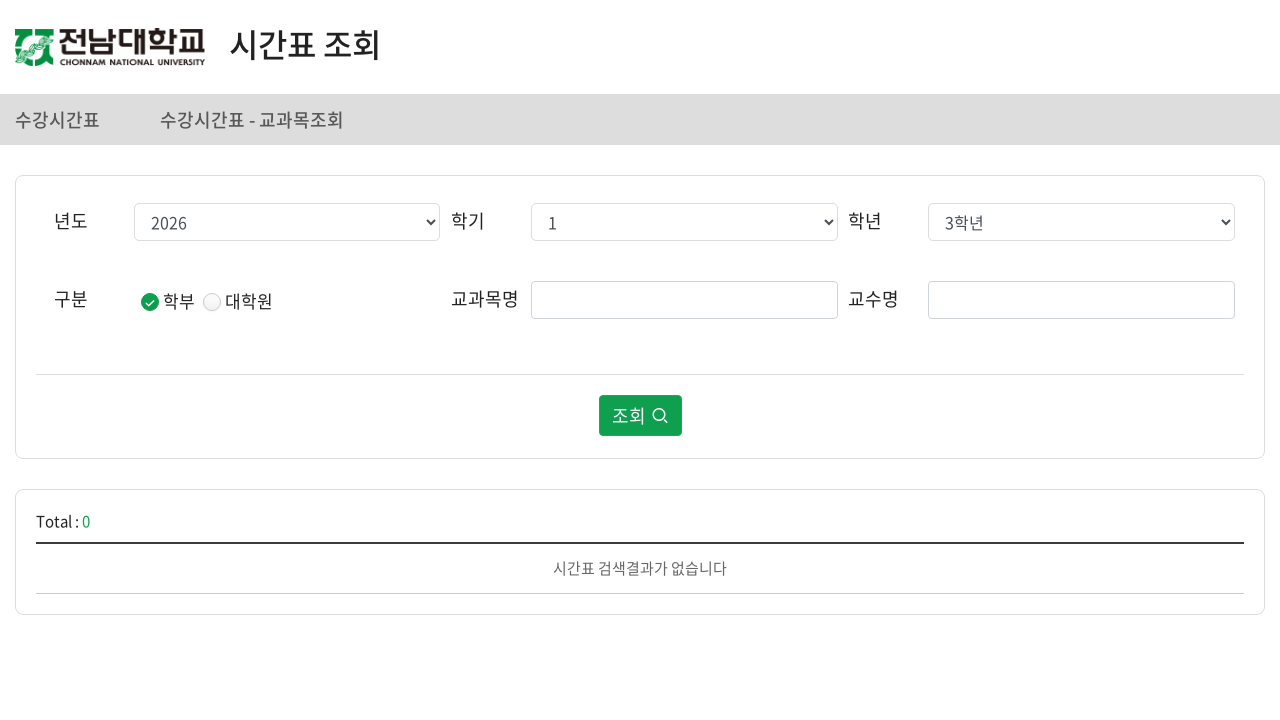

Selected term: 2nd term on #ContentPlaceHolder_ContentPlaceHolderSub_ddlTerm
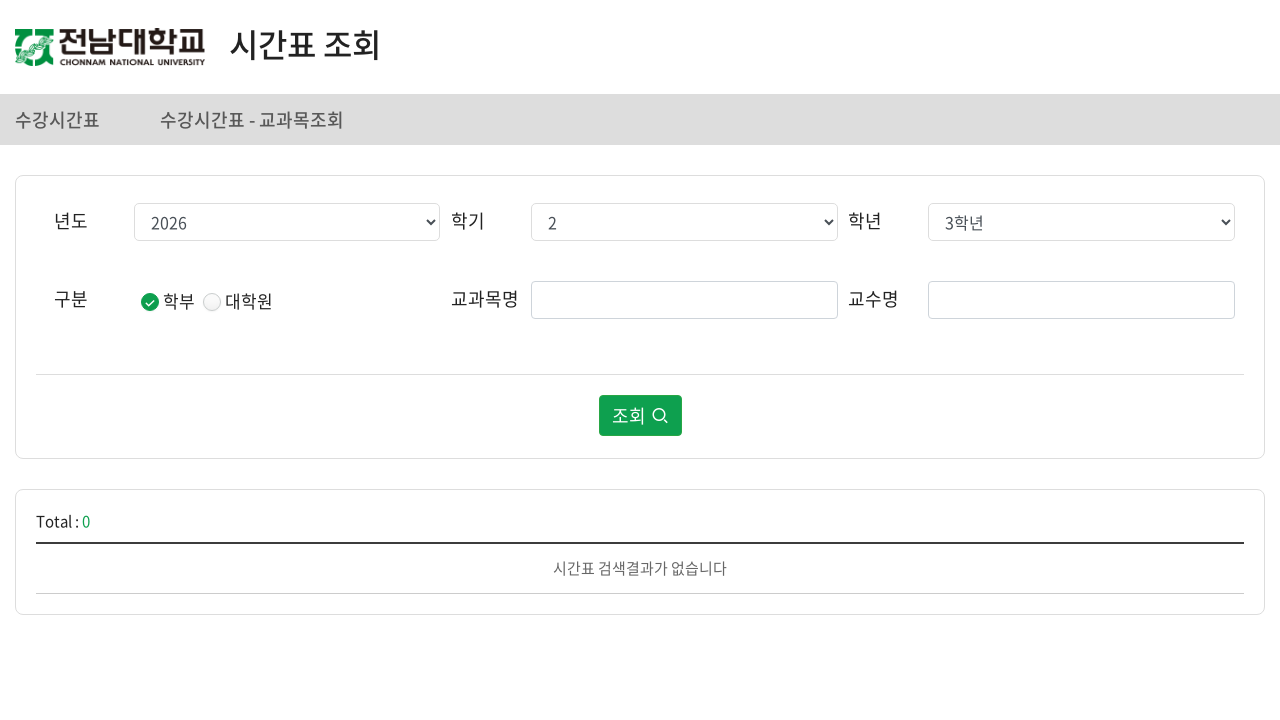

Entered subject name '알고리즘' in search field on #ContentPlaceHolder_ContentPlaceHolderSub_txtSubj
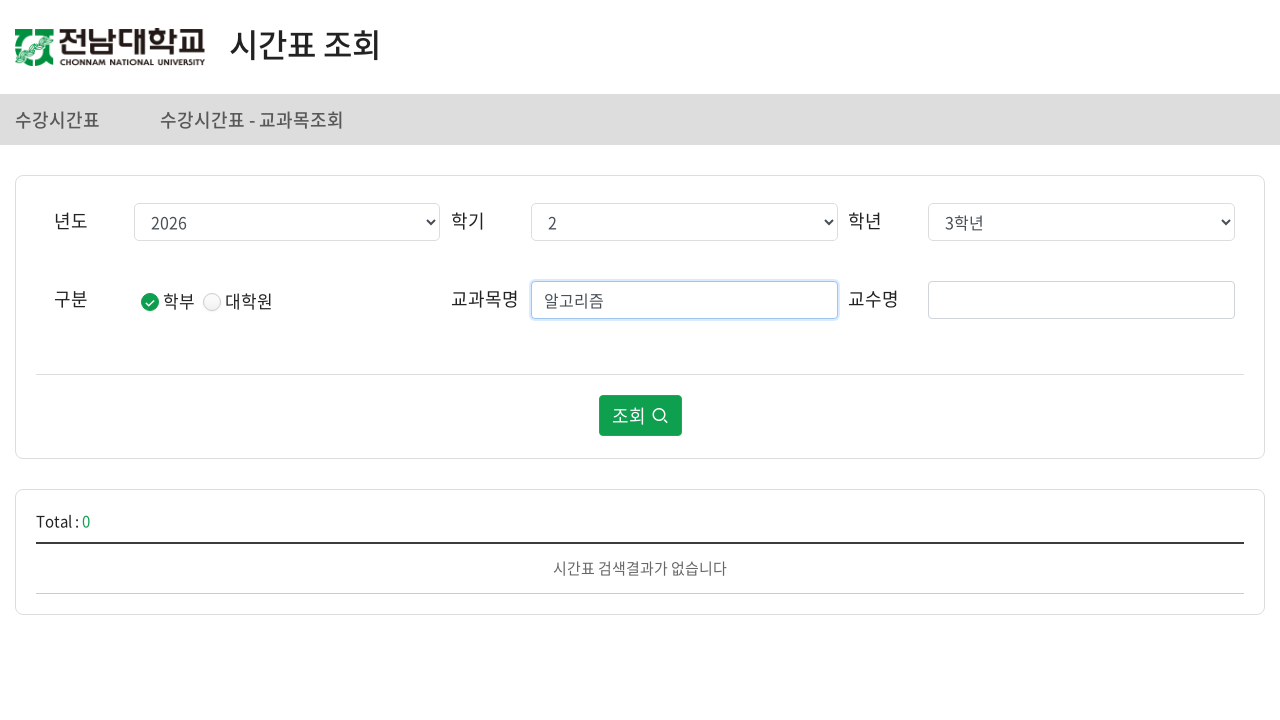

Clicked search button to find timetable at (640, 415) on #ContentPlaceHolder_ContentPlaceHolderSub_ibtnSearch
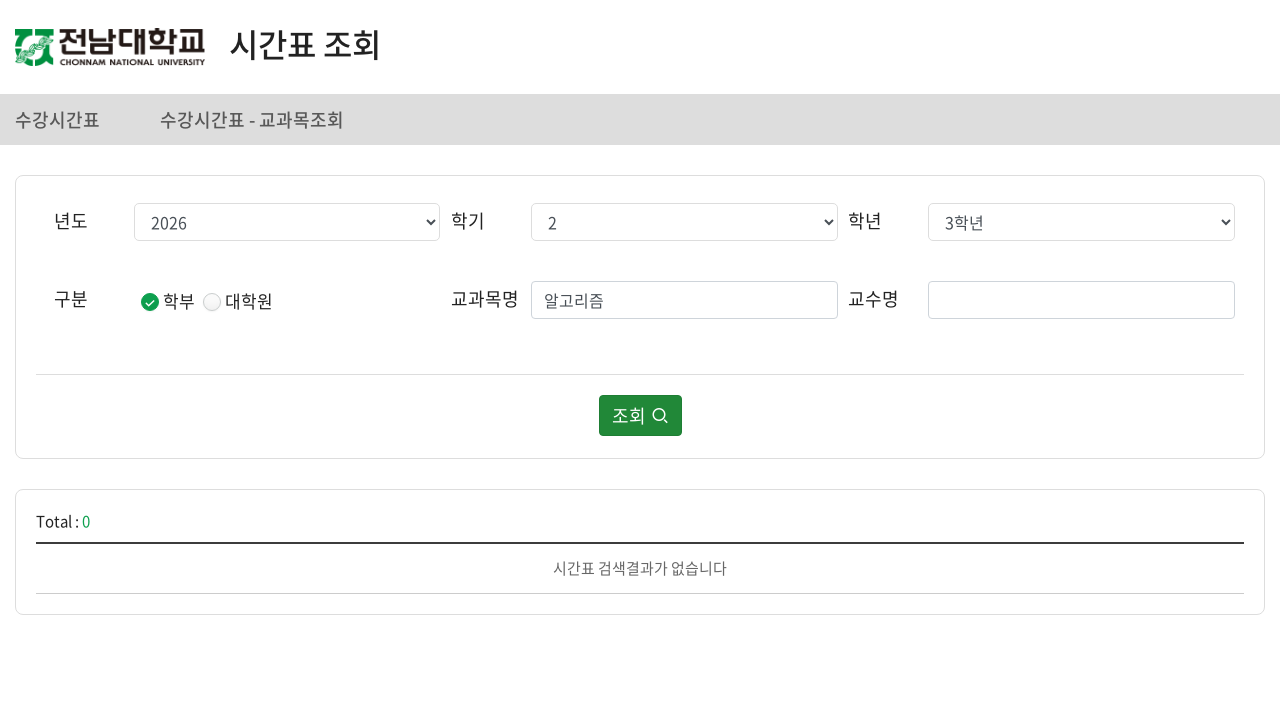

Search results table loaded or no results message displayed
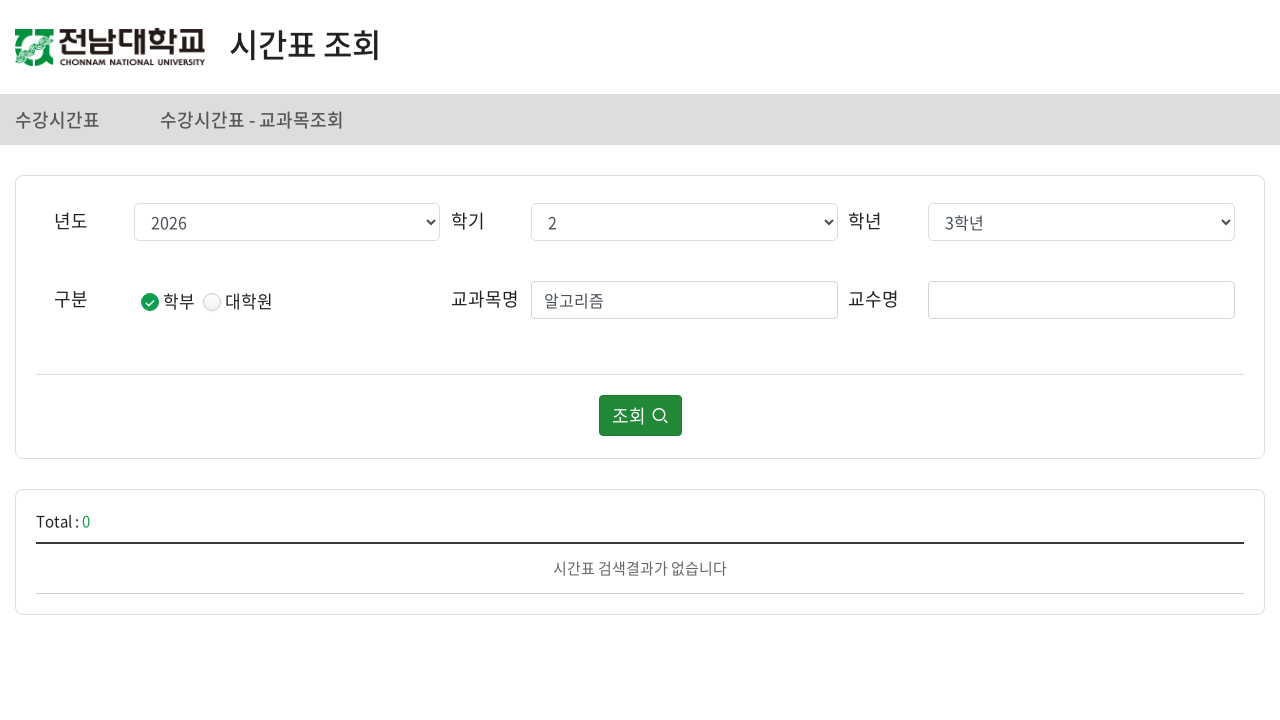

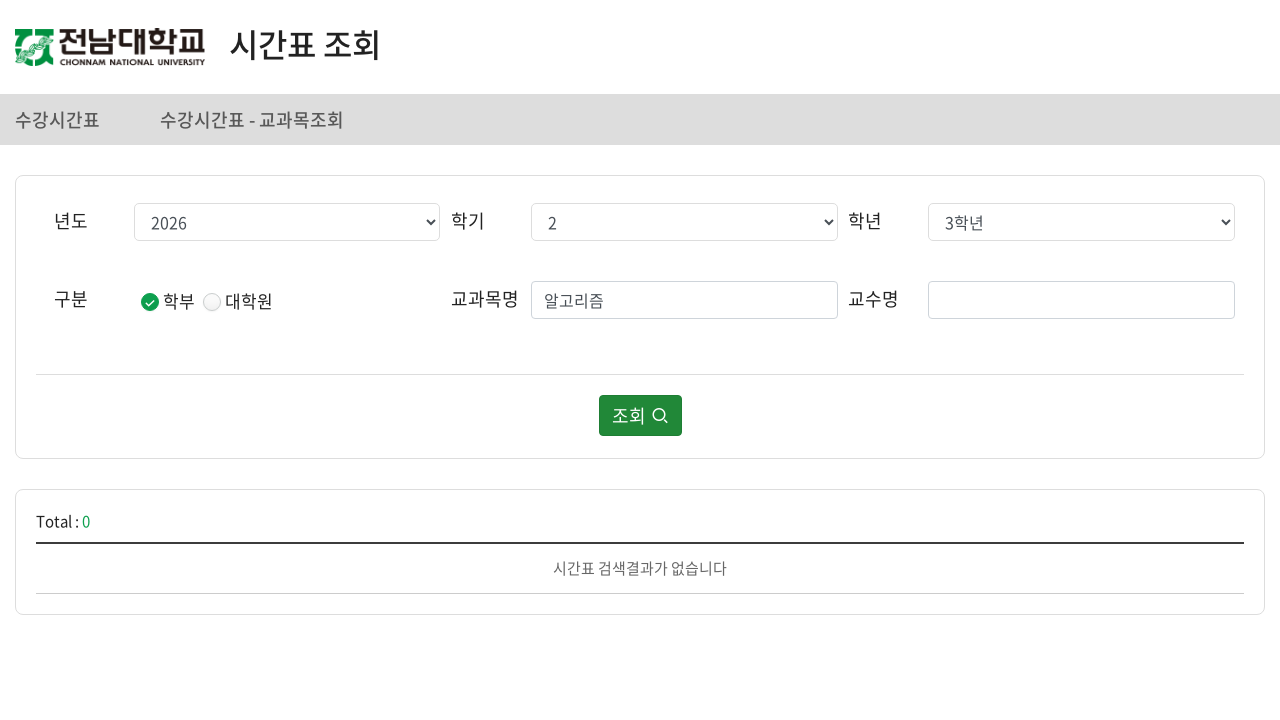